Tests JavaScript confirm alert functionality by navigating to the alerts demo page, clicking to display a confirm box, and dismissing the alert.

Starting URL: https://demo.automationtesting.in/Alerts.html

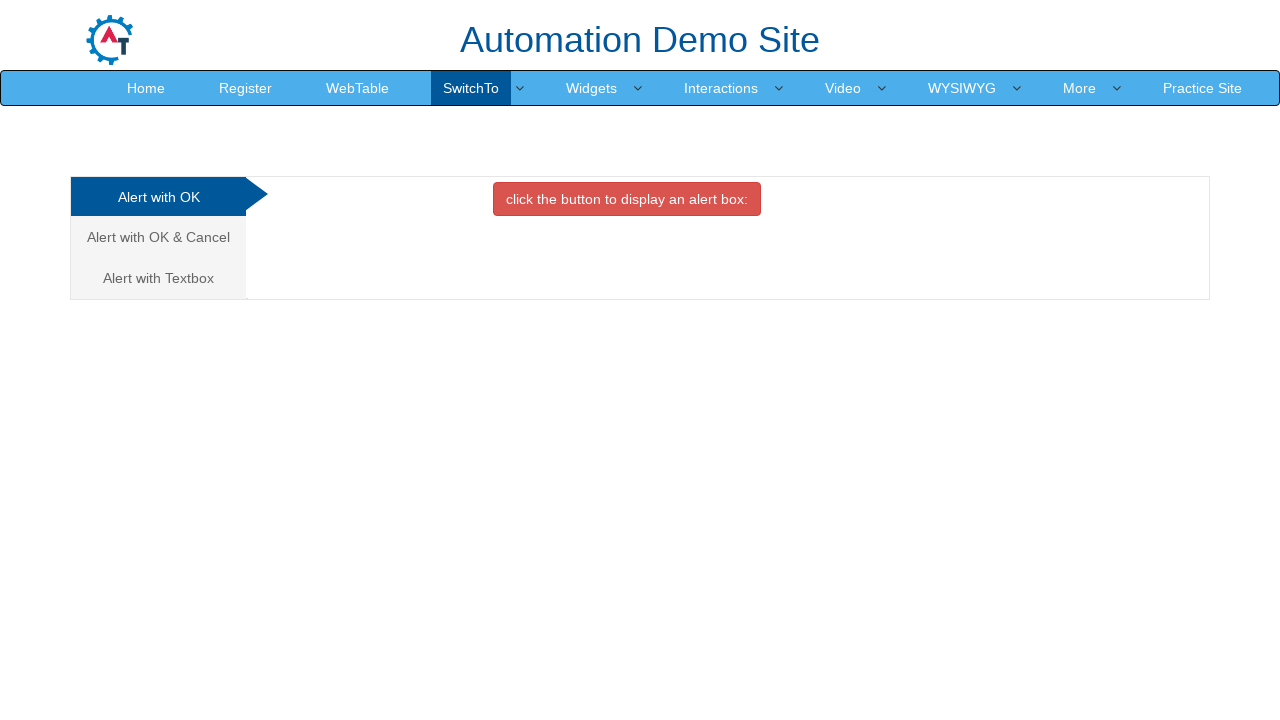

Clicked on 'Alert with OK & Cancel' tab at (158, 237) on xpath=//*[text()='Alert with OK & Cancel ']
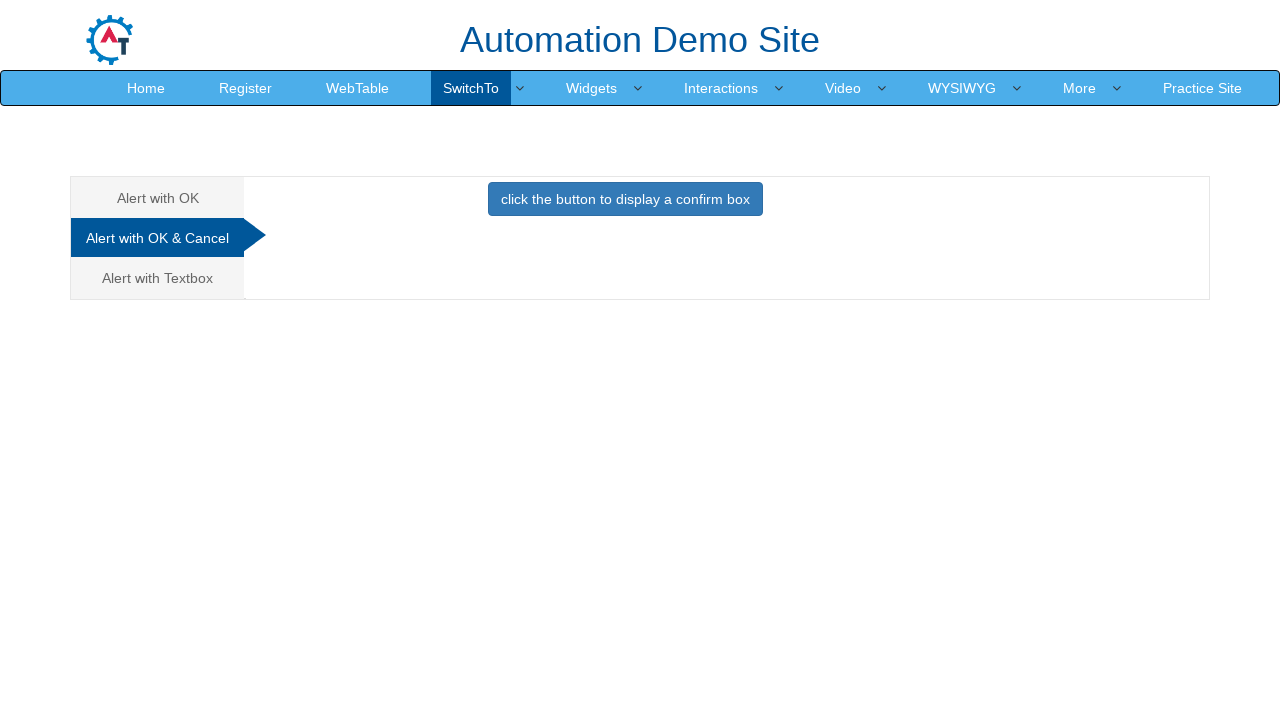

Set up dialog handler to dismiss confirm alert
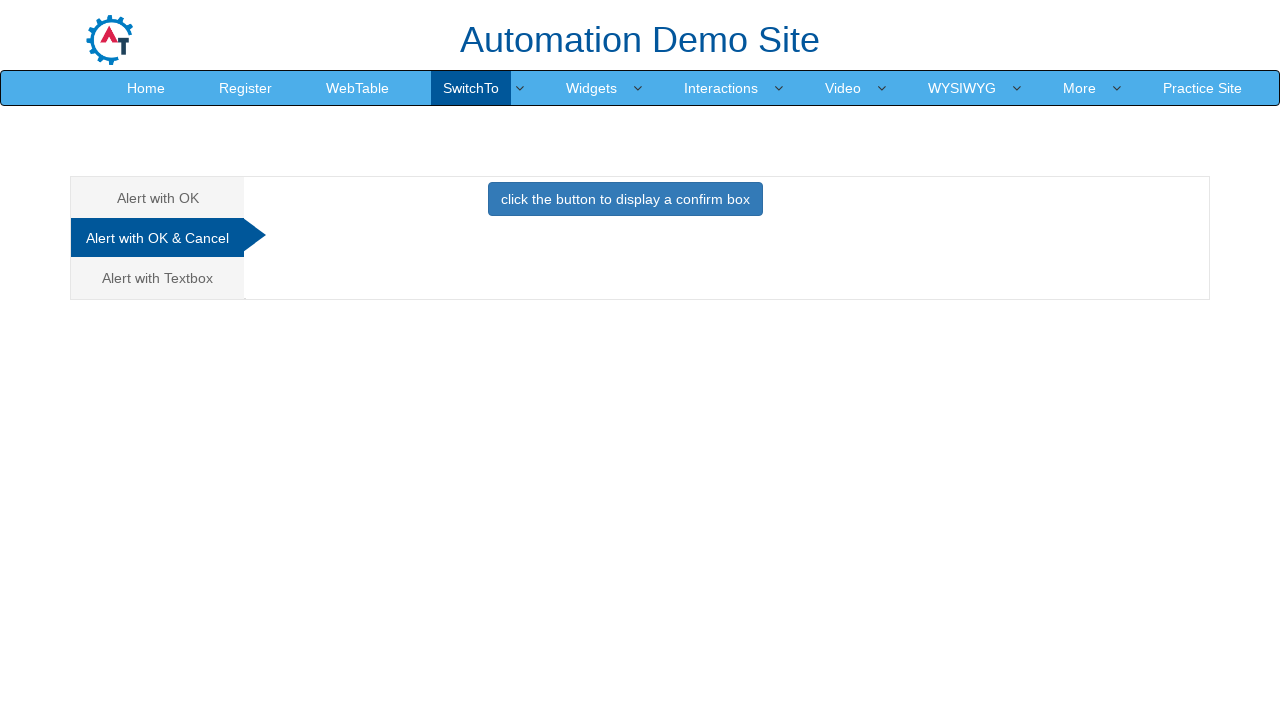

Clicked button to display confirm box at (625, 199) on xpath=//*[contains(text(),'click the button to display a confirm box ')]
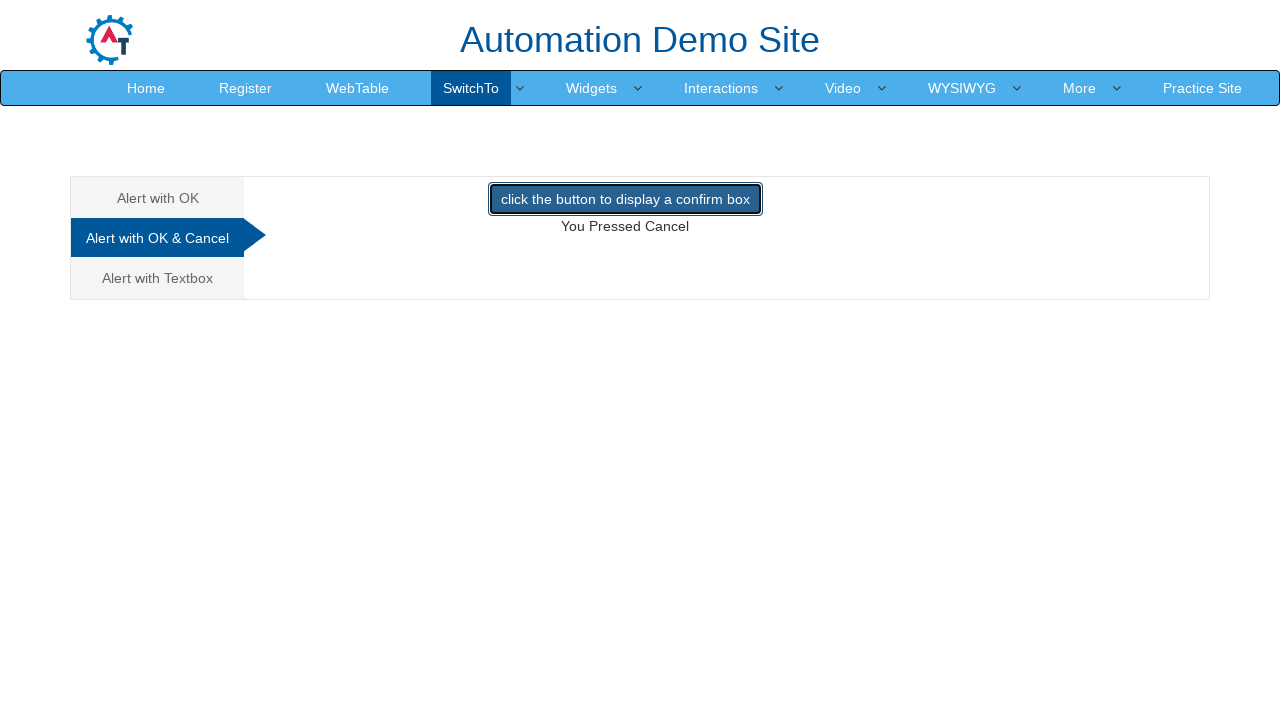

Waited for alert to be processed
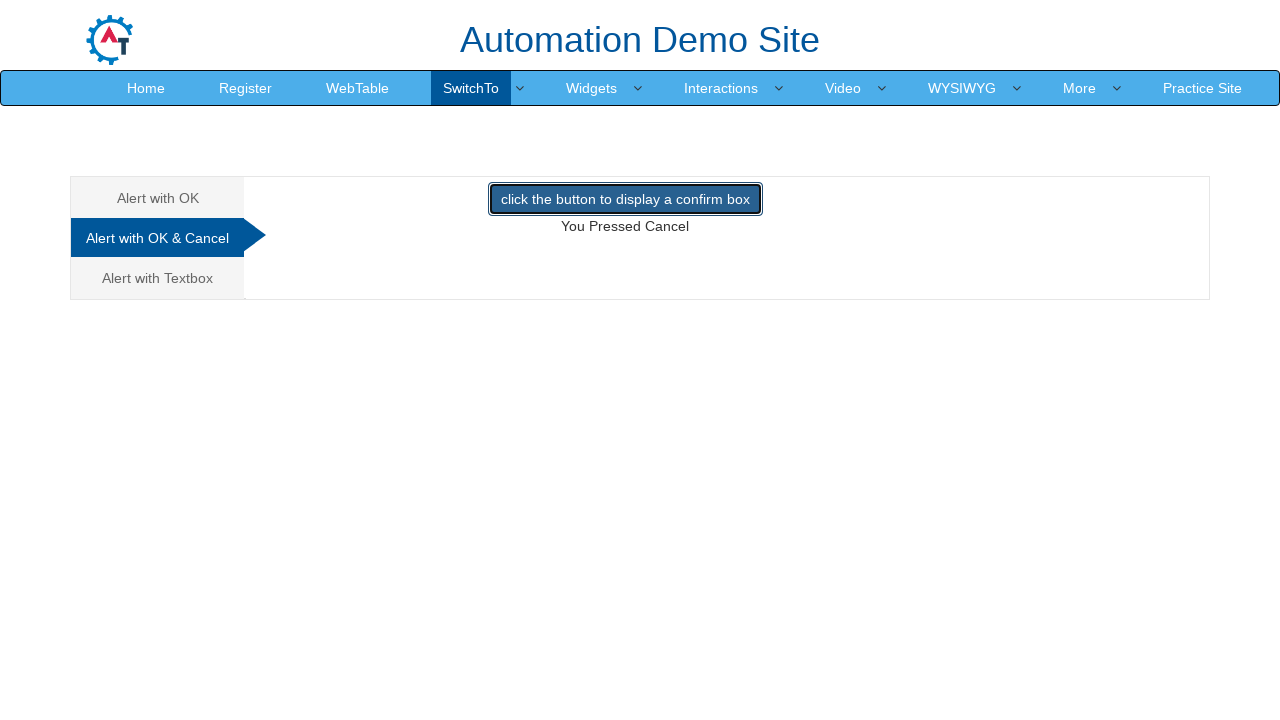

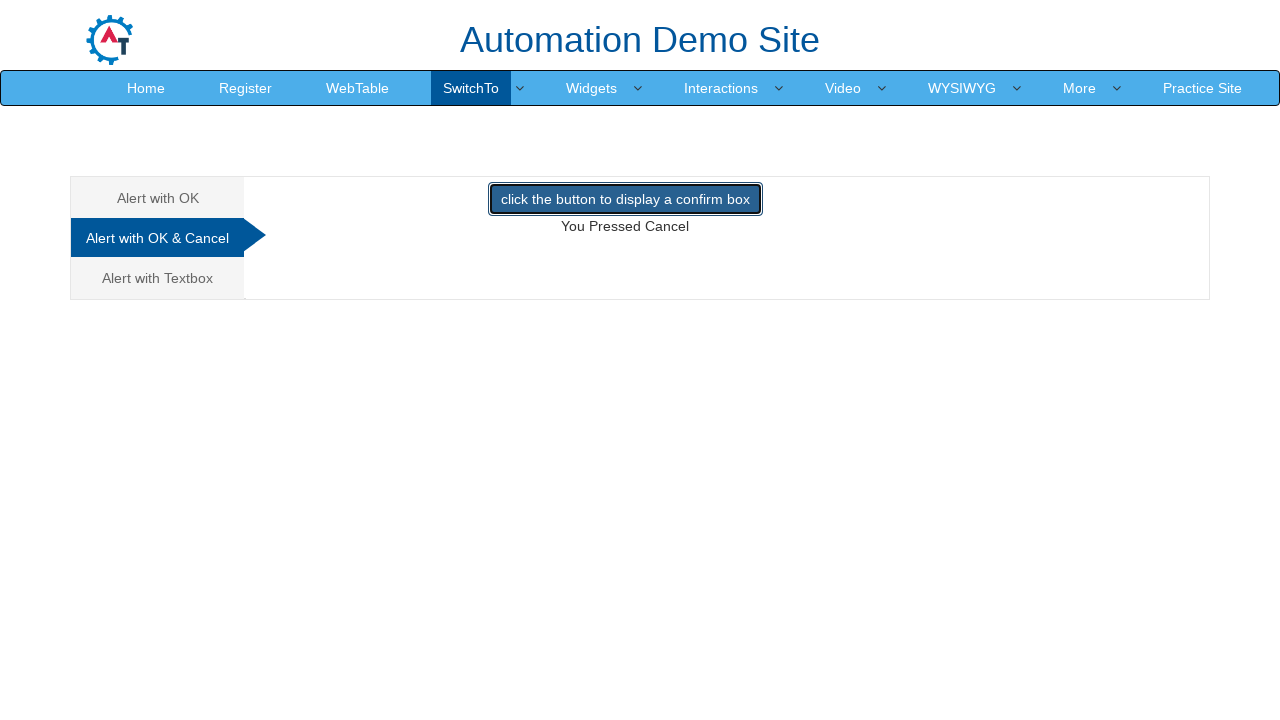